Navigates to a file download page and clicks the first download link to initiate a file download.

Starting URL: http://the-internet.herokuapp.com/download

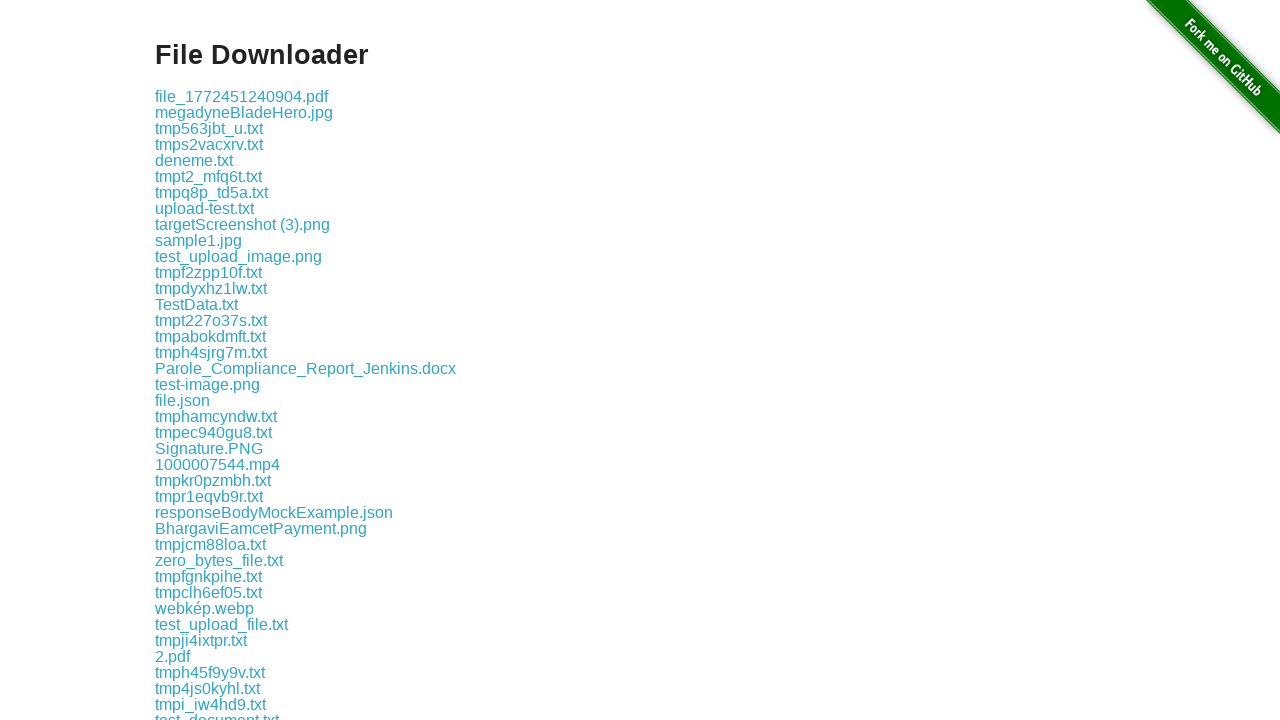

Clicked the first download link on the file download page at (242, 96) on .example a
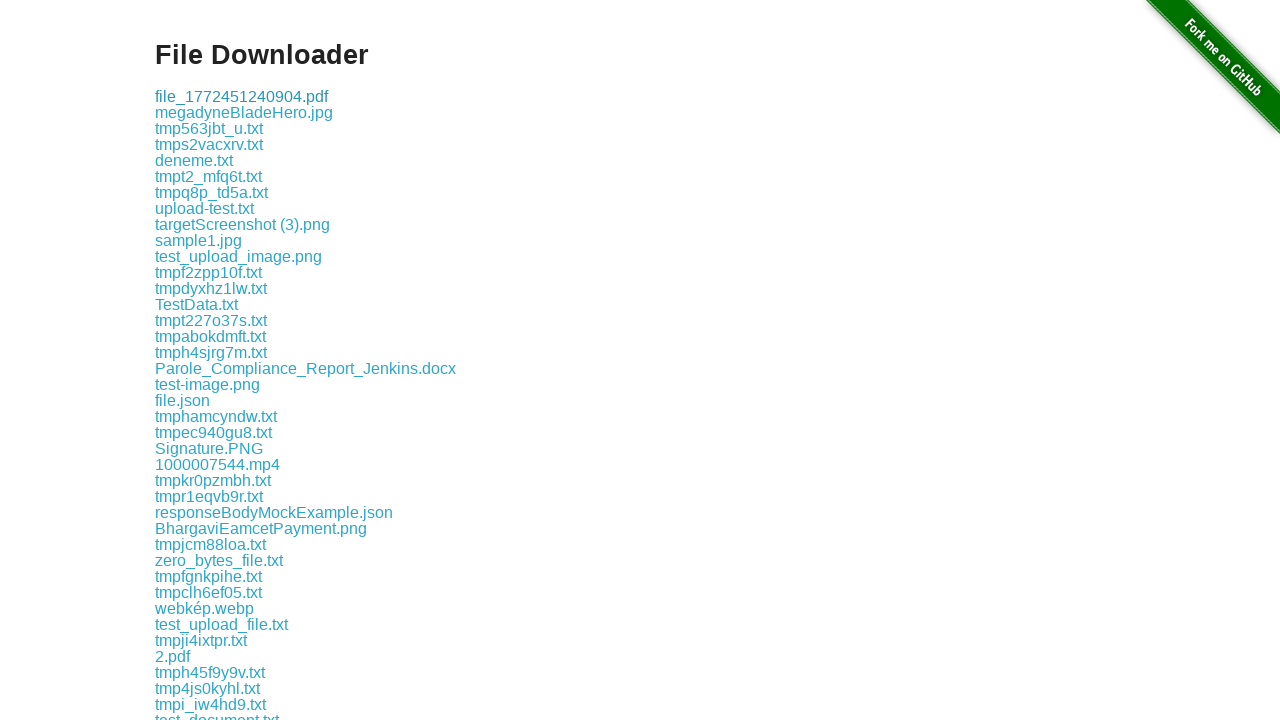

Waited 1000ms for file download to initiate
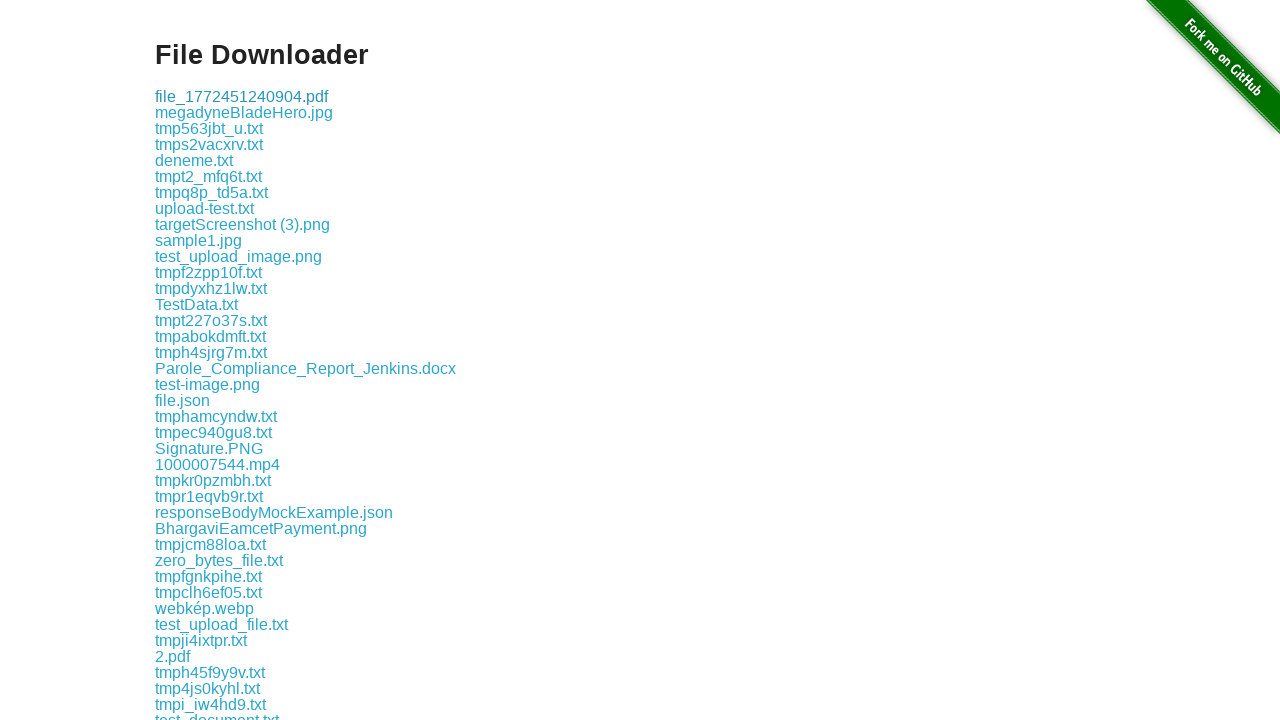

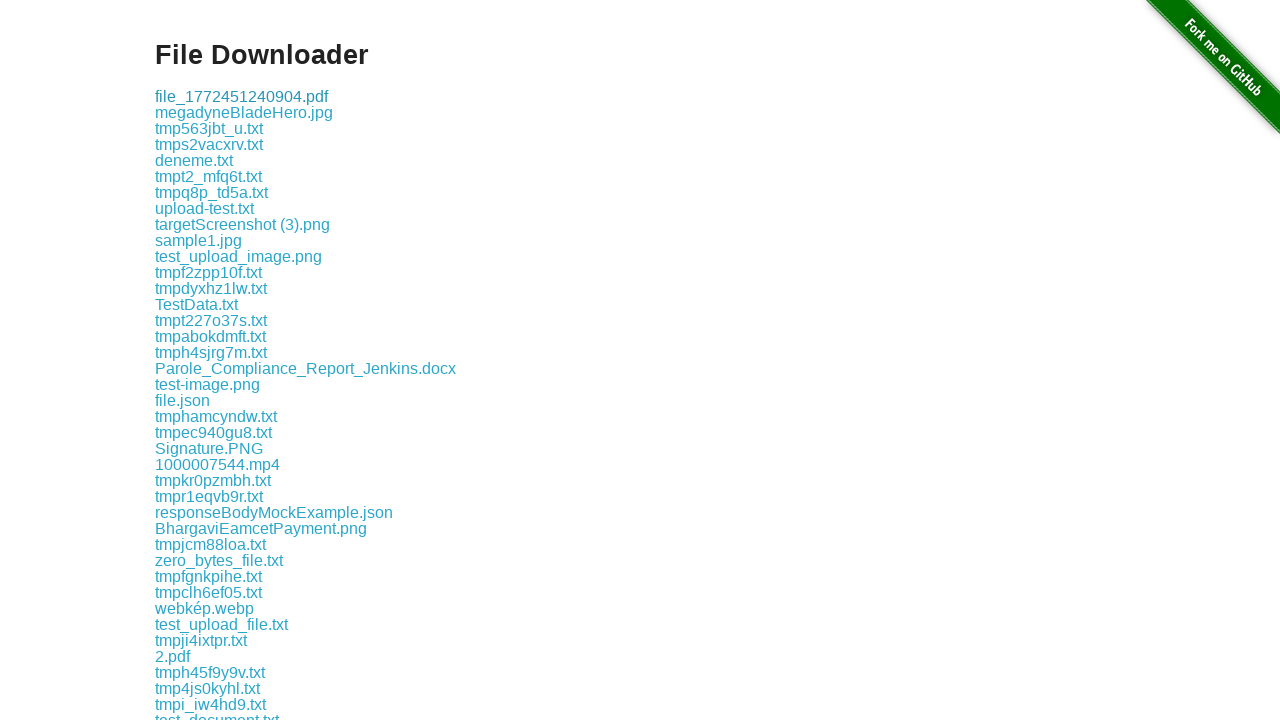